Tests note-taking functionality by navigating to a practice page, adding 10 notes with titles and content, then searching for a specific note.

Starting URL: https://material.playwrightvn.com/

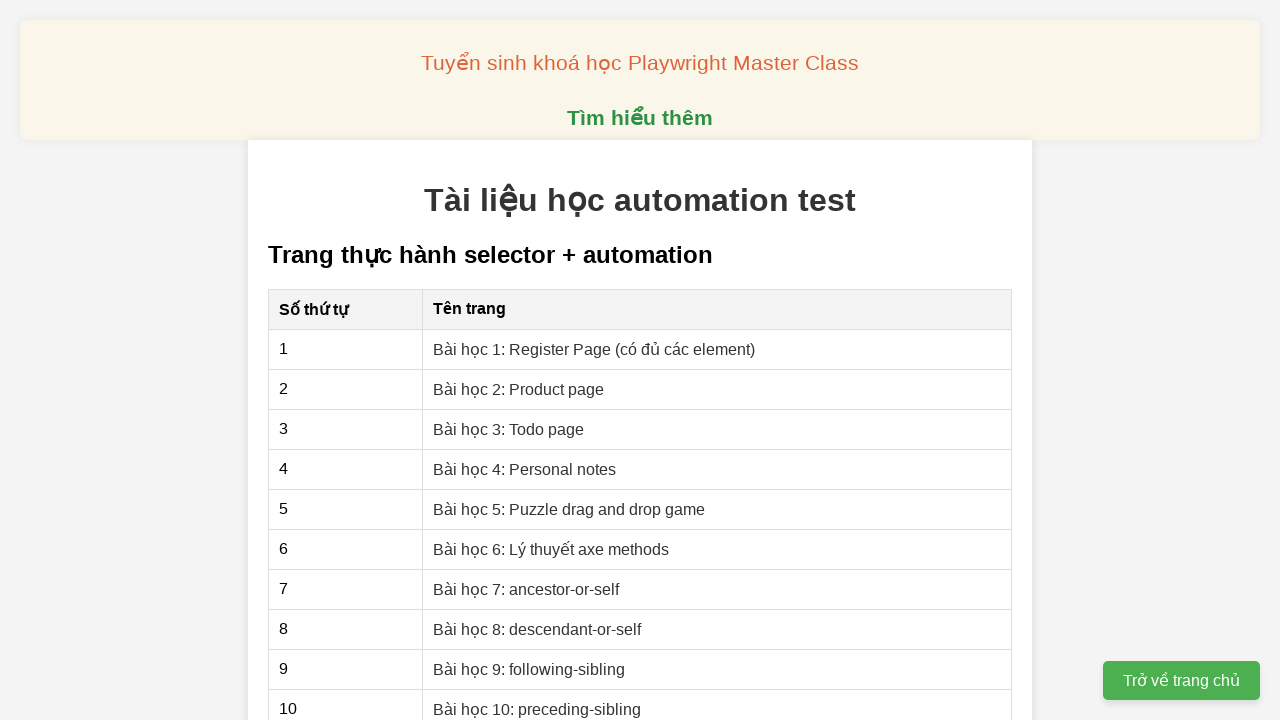

Clicked on lesson 4 link (04-xpath-personal-notes.html) at (525, 469) on xpath=//a[@href='04-xpath-personal-notes.html']
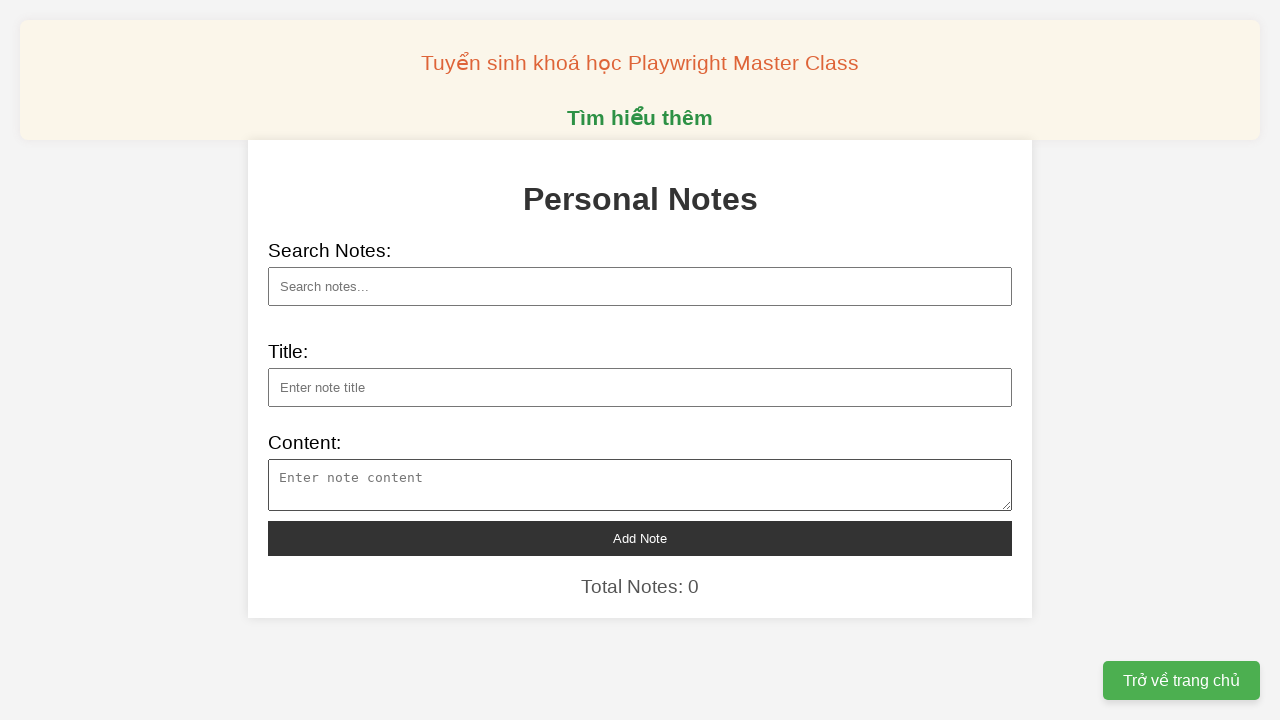

Filled note title field with 'Bài toán năng lượng cho AI' on xpath=//input[@id='note-title']
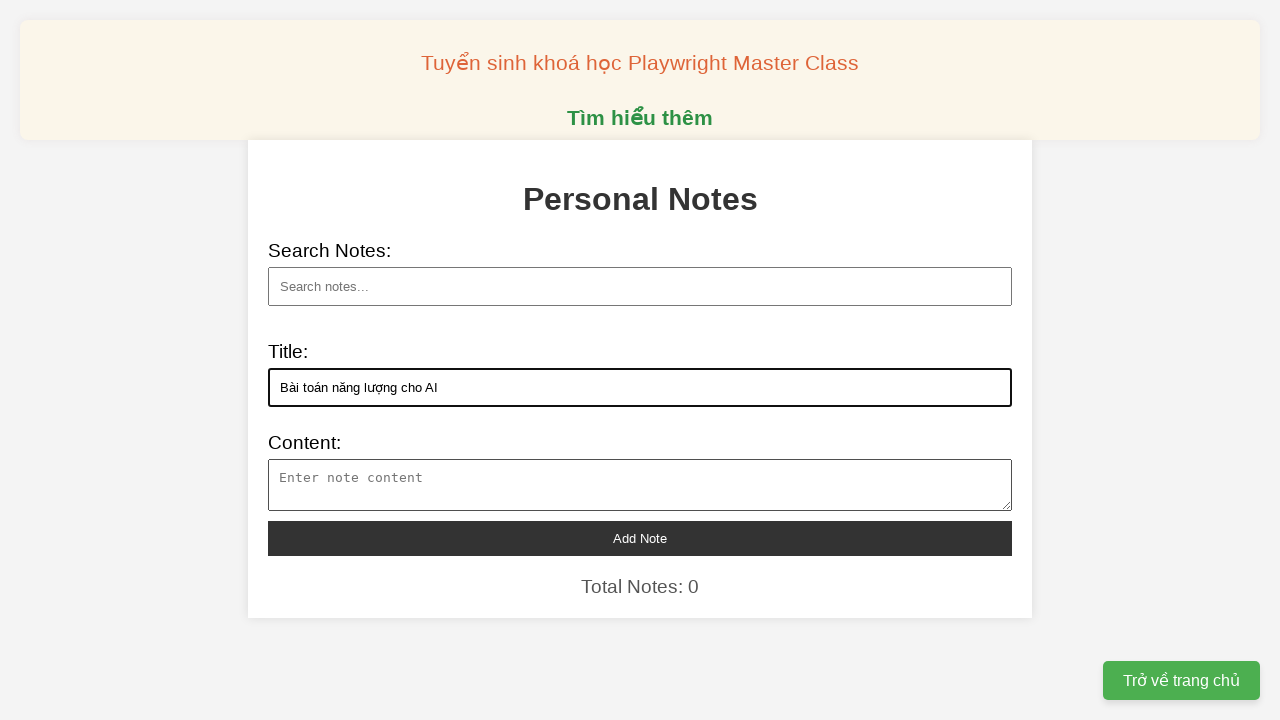

Filled note content field with content about 'Bài toán năng lượng cho AI' on xpath=//textarea[@id='note-content']
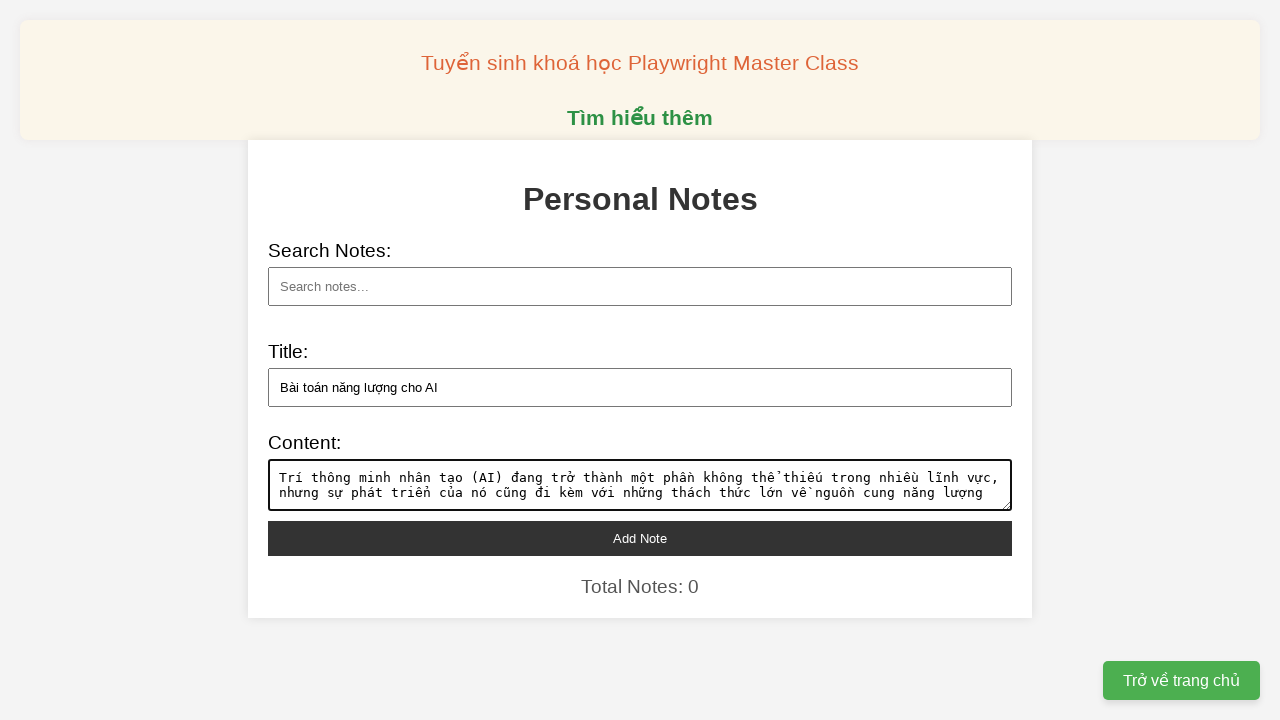

Clicked add note button to save note 'Bài toán năng lượng cho AI' at (640, 538) on xpath=//button[@id='add-note']
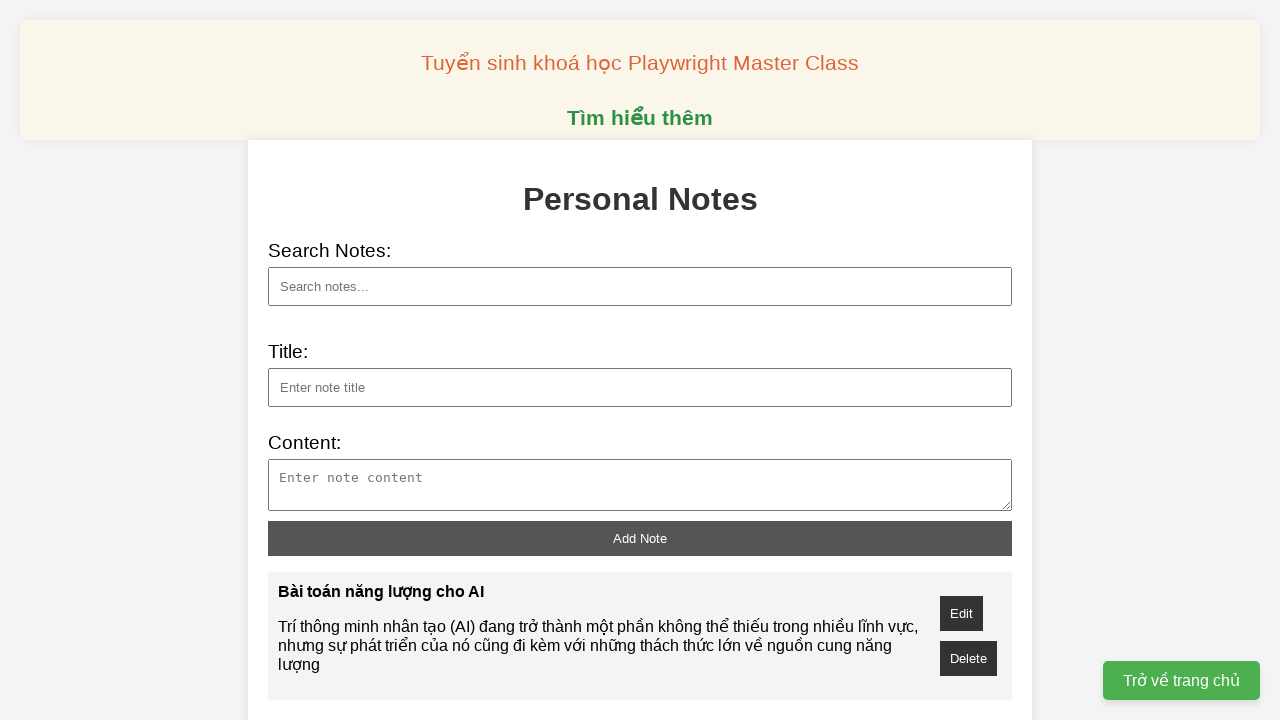

Filled note title field with 'Chip Trung Quốc đạt xung nhịp 100 GHz không cần điện' on xpath=//input[@id='note-title']
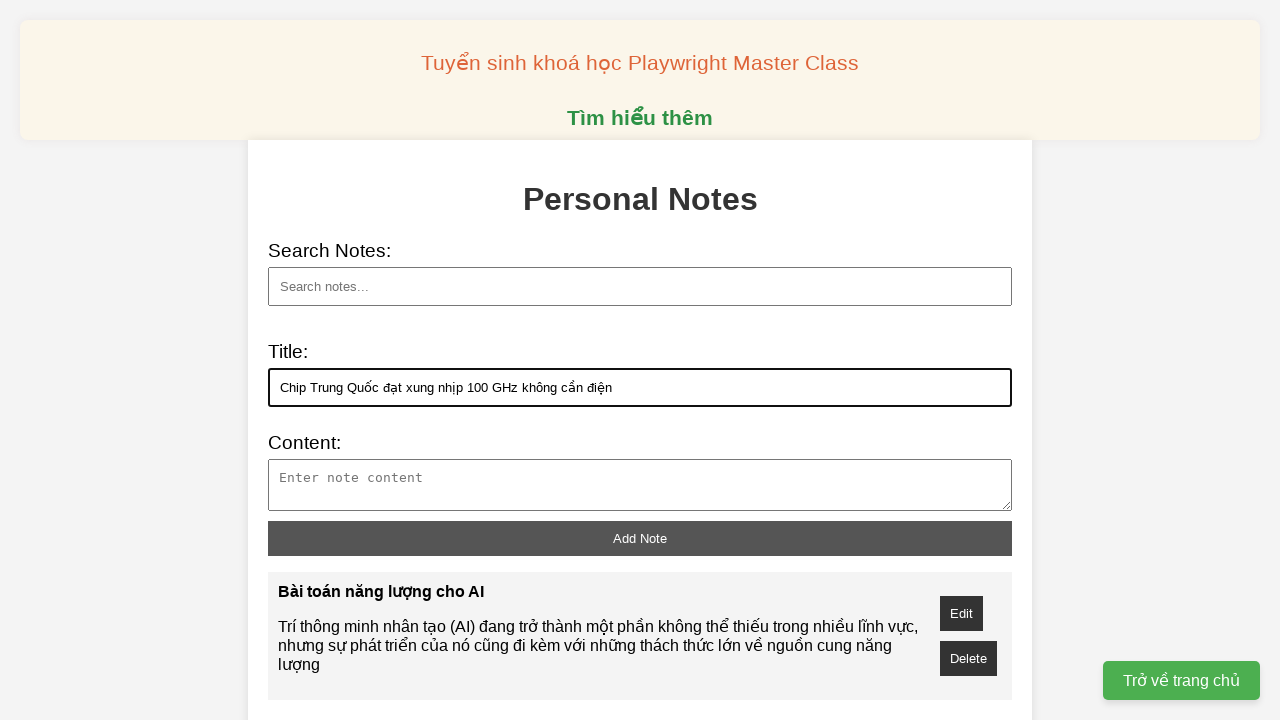

Filled note content field with content about 'Chip Trung Quốc đạt xung nhịp 100 GHz không cần điện' on xpath=//textarea[@id='note-content']
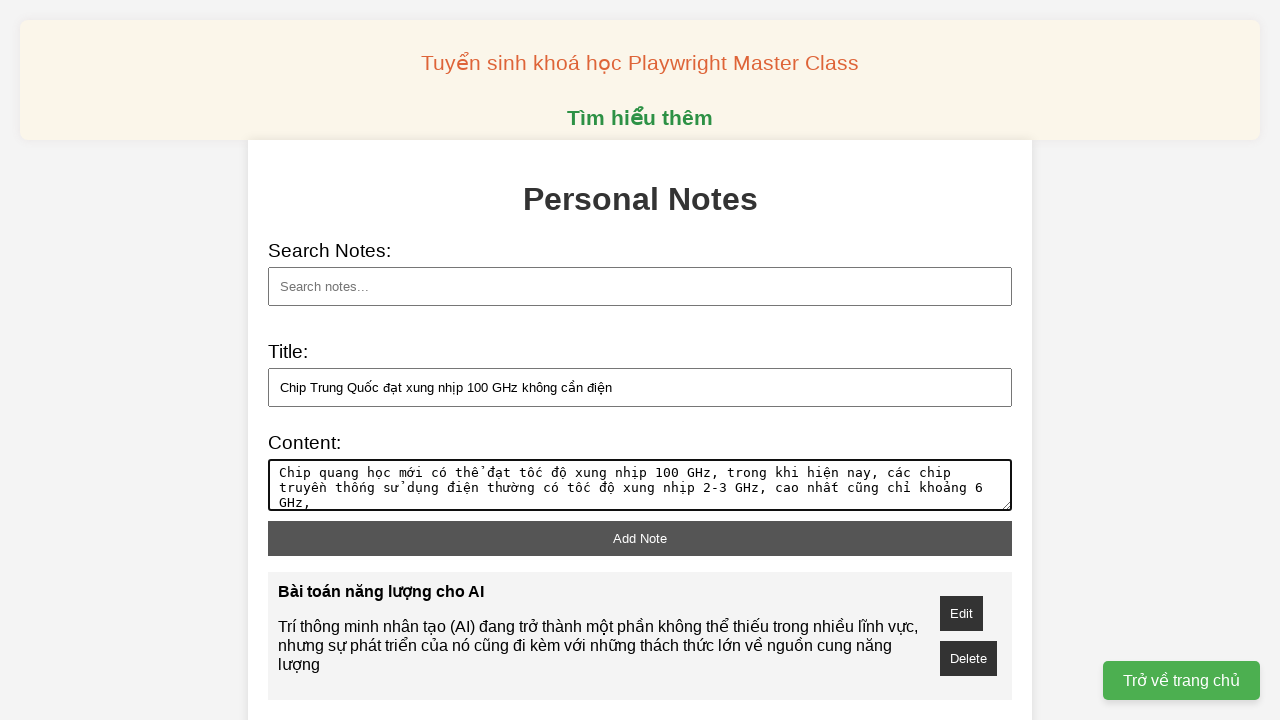

Clicked add note button to save note 'Chip Trung Quốc đạt xung nhịp 100 GHz không cần điện' at (640, 538) on xpath=//button[@id='add-note']
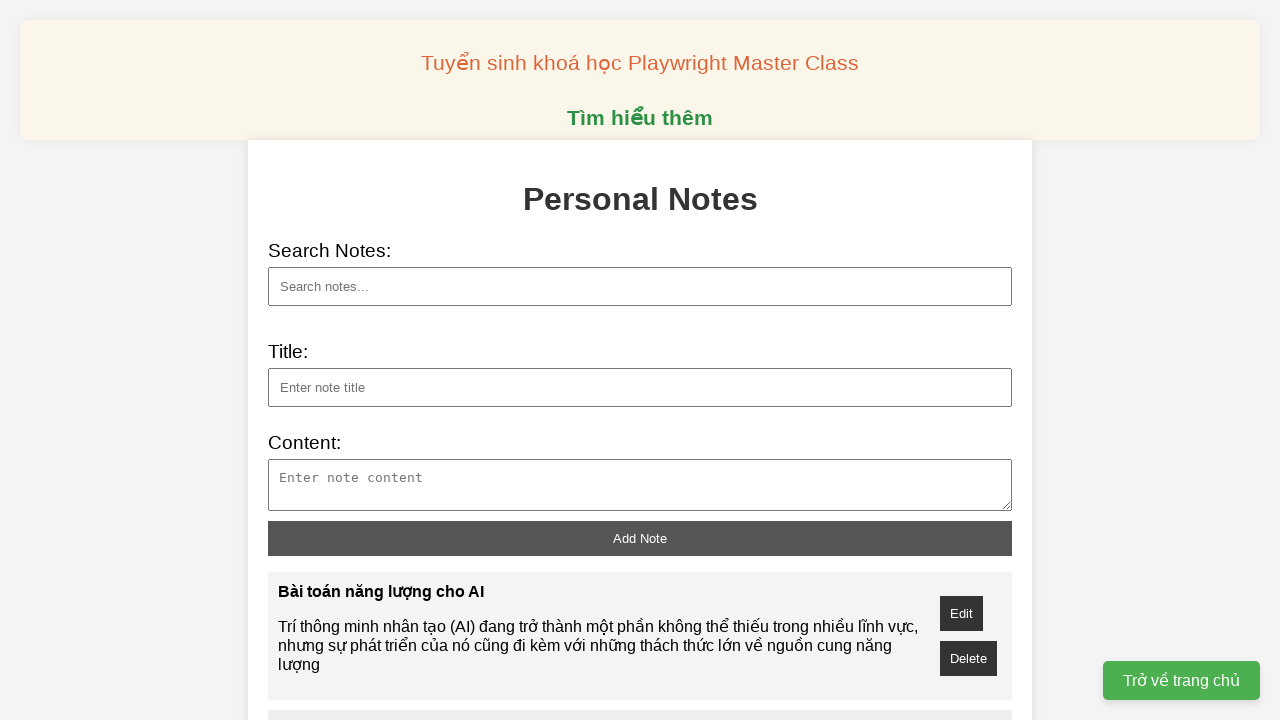

Filled note title field with 'FAA điều tra vụ nổ tàu vũ trụ Starship' on xpath=//input[@id='note-title']
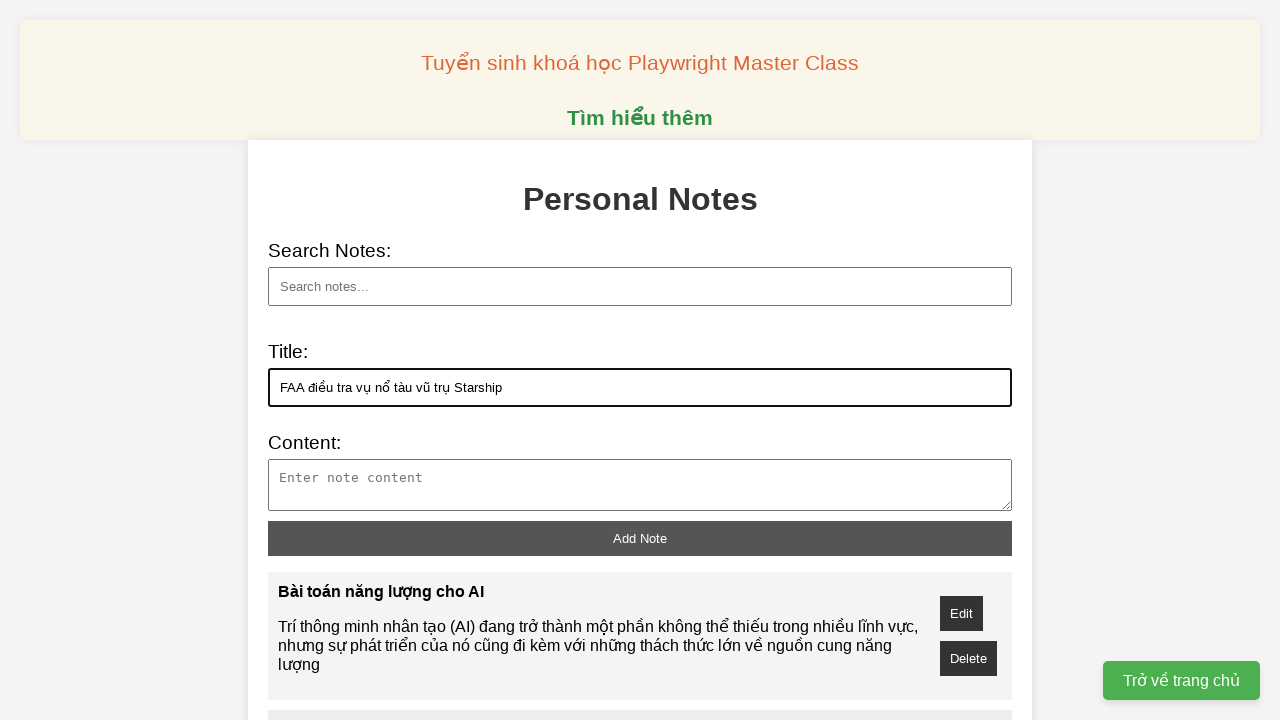

Filled note content field with content about 'FAA điều tra vụ nổ tàu vũ trụ Starship' on xpath=//textarea[@id='note-content']
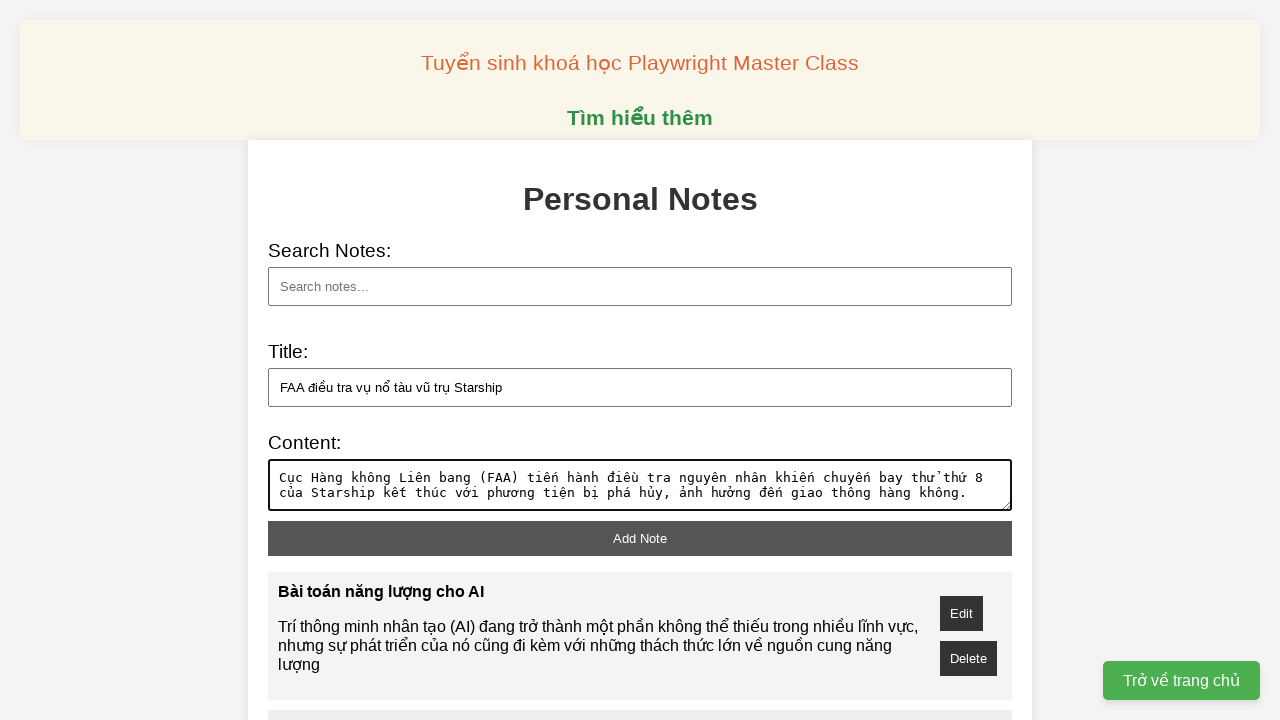

Clicked add note button to save note 'FAA điều tra vụ nổ tàu vũ trụ Starship' at (640, 538) on xpath=//button[@id='add-note']
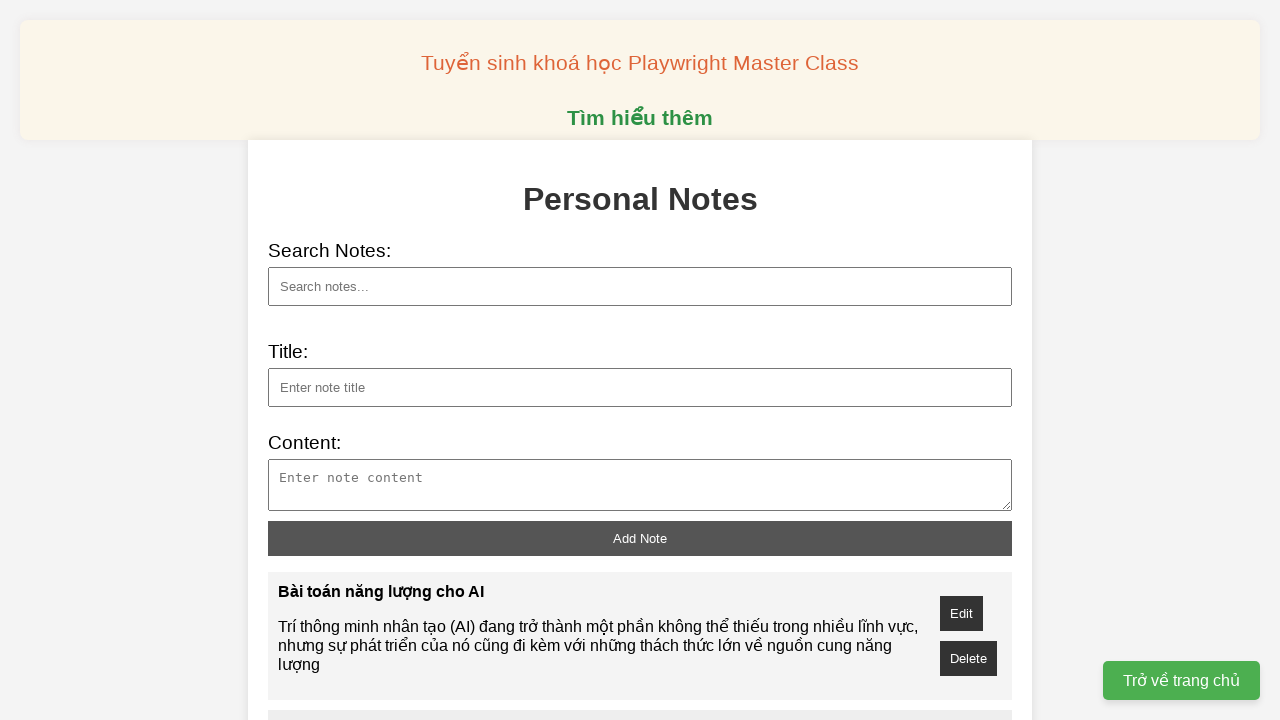

Filled note title field with 'Máy bay vũ trụ có thể bay vòng quanh Trái Đất trong 95 phút' on xpath=//input[@id='note-title']
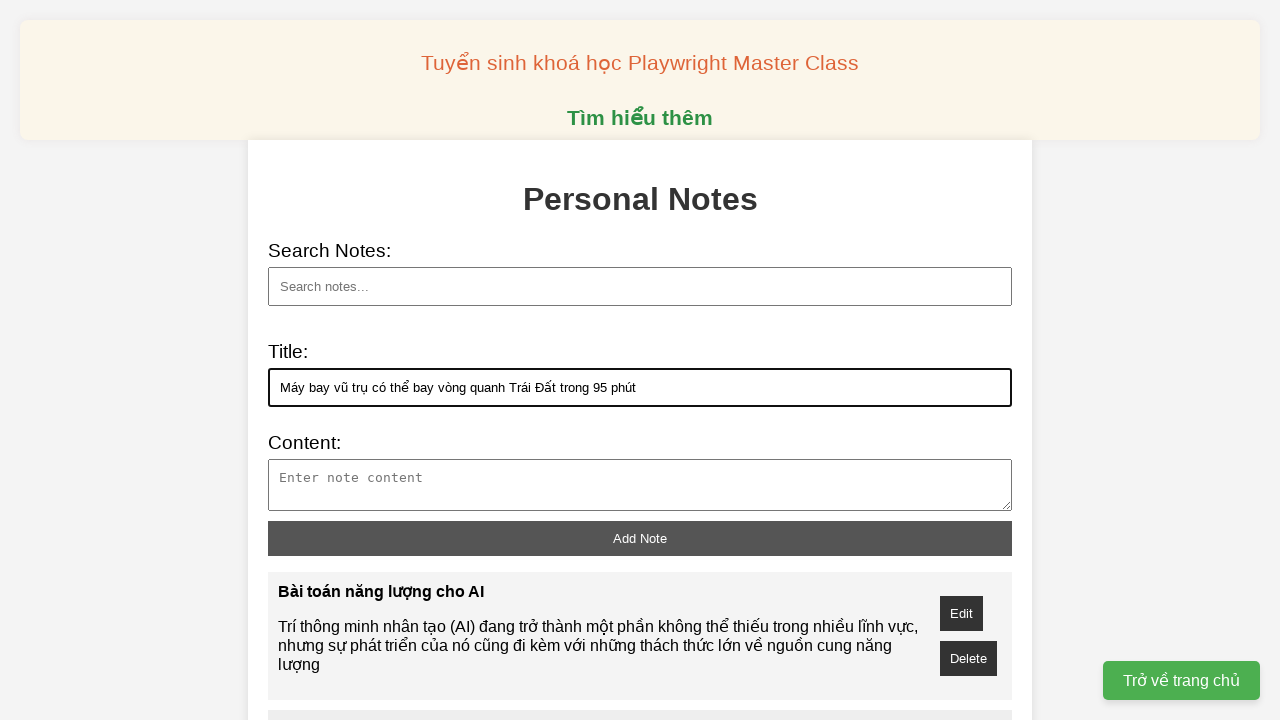

Filled note content field with content about 'Máy bay vũ trụ có thể bay vòng quanh Trái Đất trong 95 phút' on xpath=//textarea[@id='note-content']
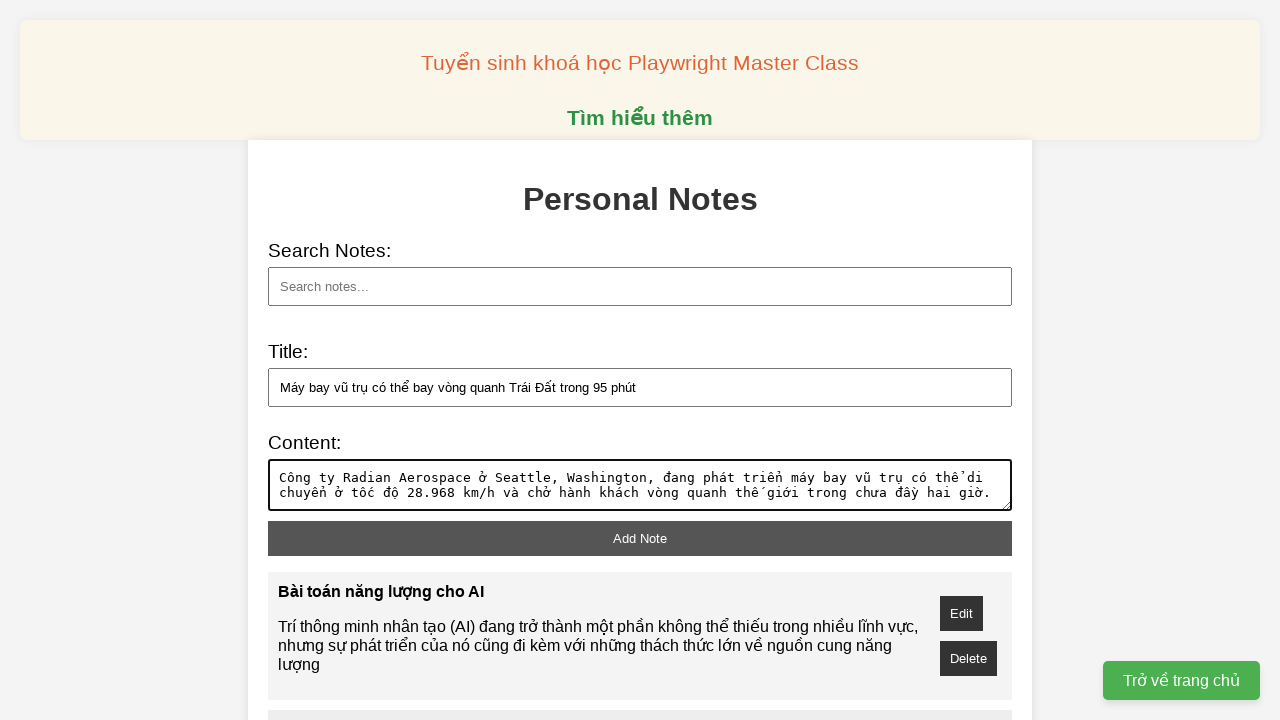

Clicked add note button to save note 'Máy bay vũ trụ có thể bay vòng quanh Trái Đất trong 95 phút' at (640, 538) on xpath=//button[@id='add-note']
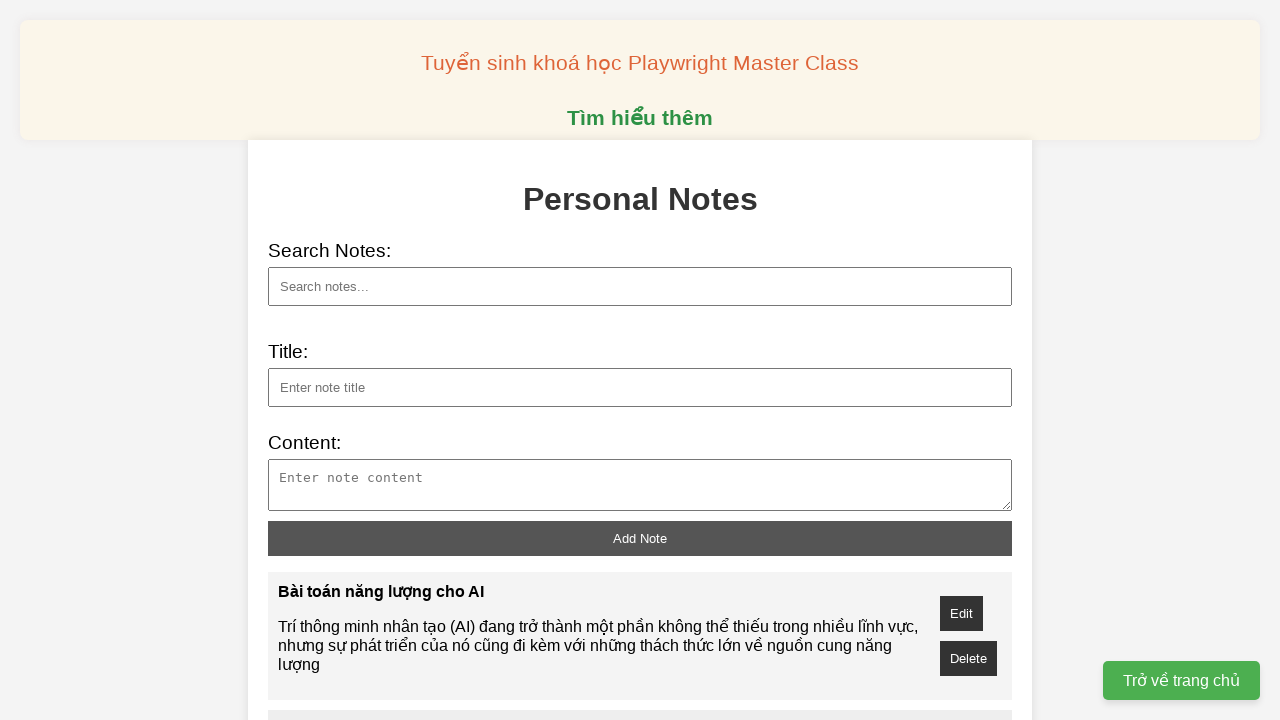

Filled note title field with 'Hai nhà khoa học nữ được trao giải thưởng Kovalevskaia 2024' on xpath=//input[@id='note-title']
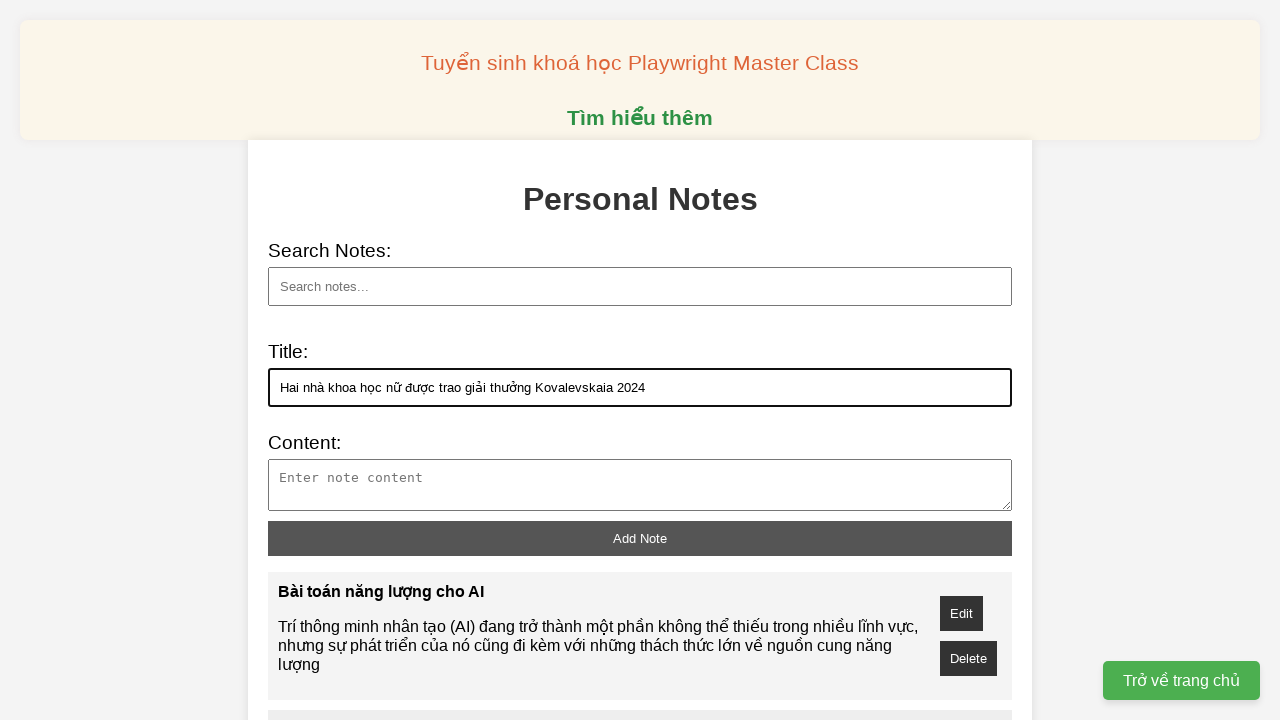

Filled note content field with content about 'Hai nhà khoa học nữ được trao giải thưởng Kovalevskaia 2024' on xpath=//textarea[@id='note-content']
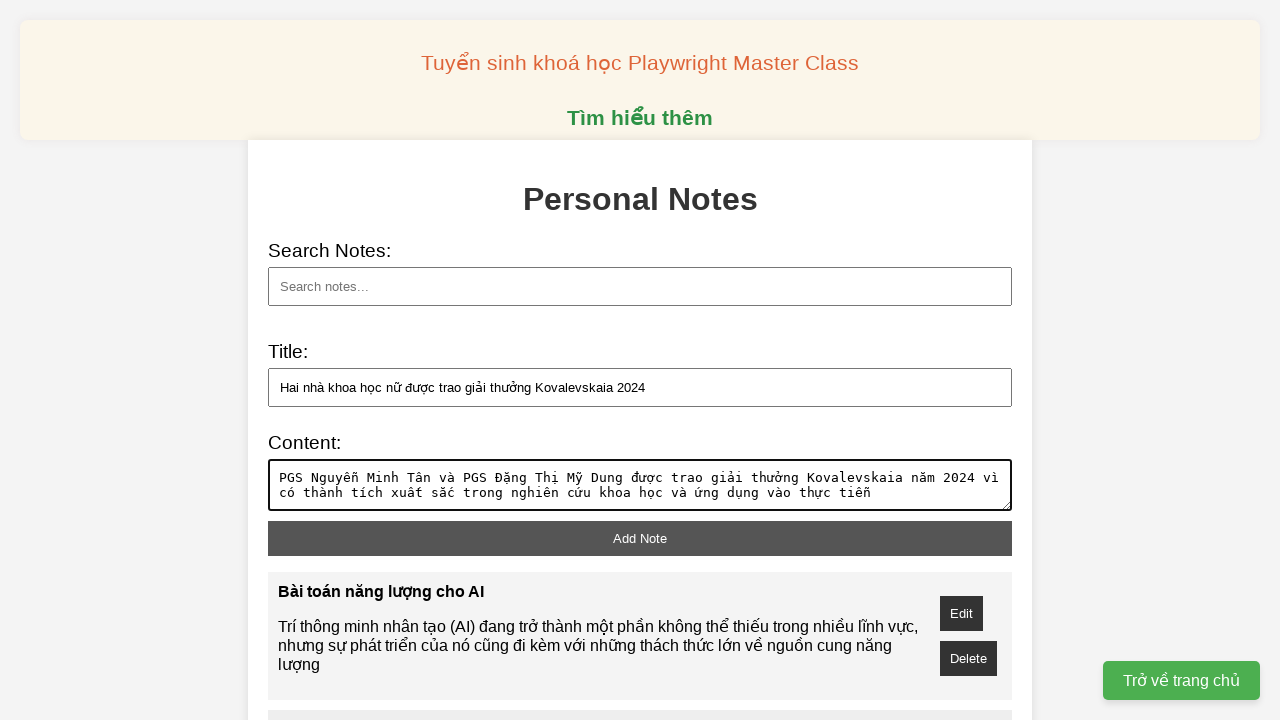

Clicked add note button to save note 'Hai nhà khoa học nữ được trao giải thưởng Kovalevskaia 2024' at (640, 538) on xpath=//button[@id='add-note']
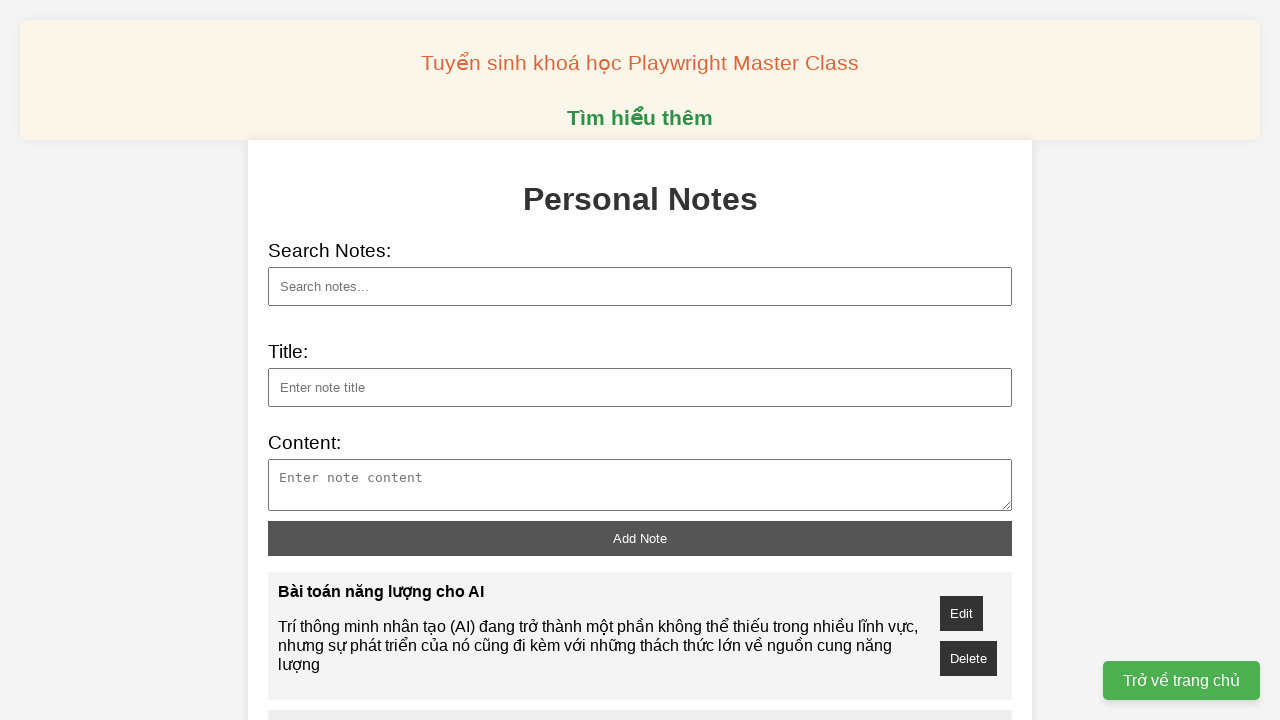

Filled note title field with 'Vụ nổ tàu Starship tạo cơn mưa mảnh vỡ trên quần đảo Bahamas' on xpath=//input[@id='note-title']
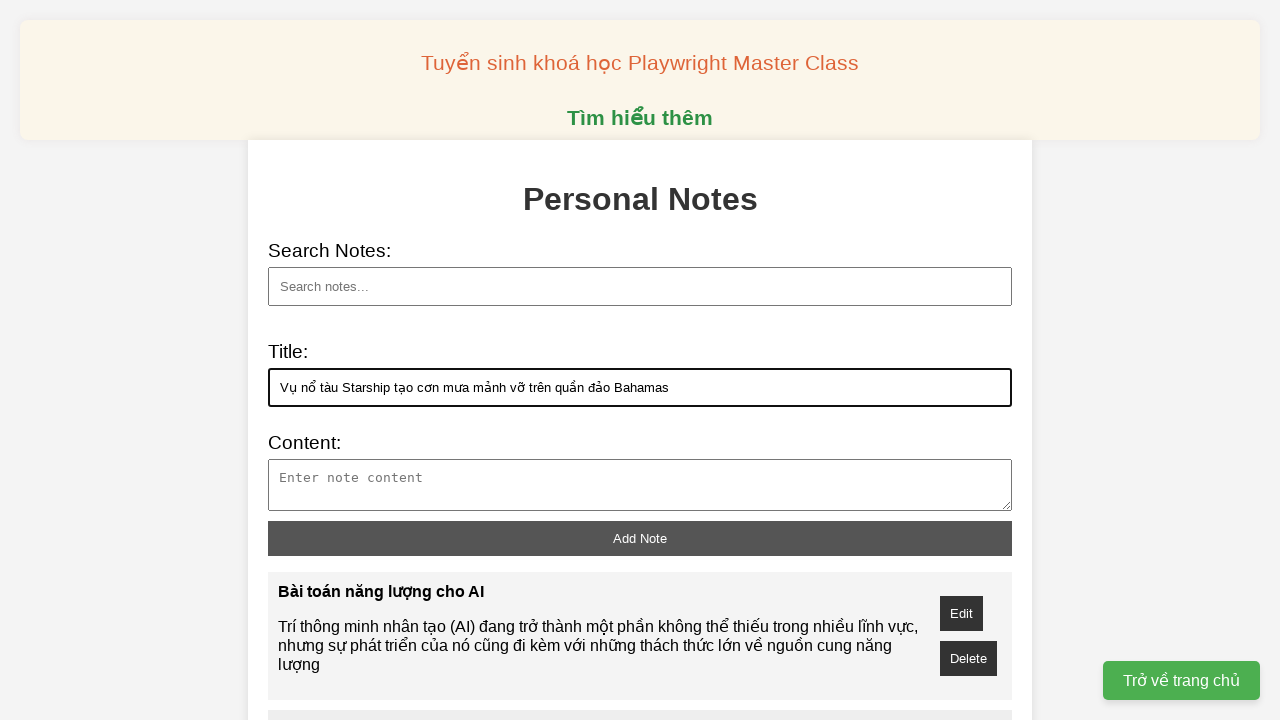

Filled note content field with content about 'Vụ nổ tàu Starship tạo cơn mưa mảnh vỡ trên quần đảo Bahamas' on xpath=//textarea[@id='note-content']
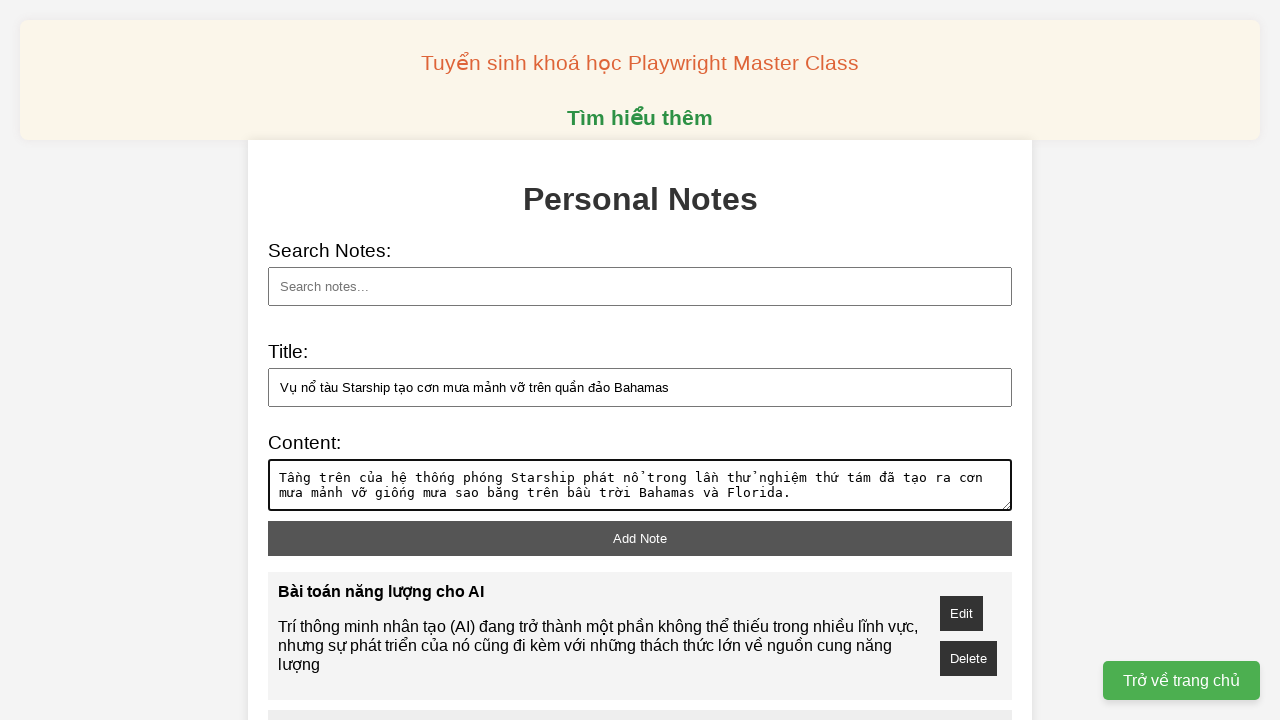

Clicked add note button to save note 'Vụ nổ tàu Starship tạo cơn mưa mảnh vỡ trên quần đảo Bahamas' at (640, 538) on xpath=//button[@id='add-note']
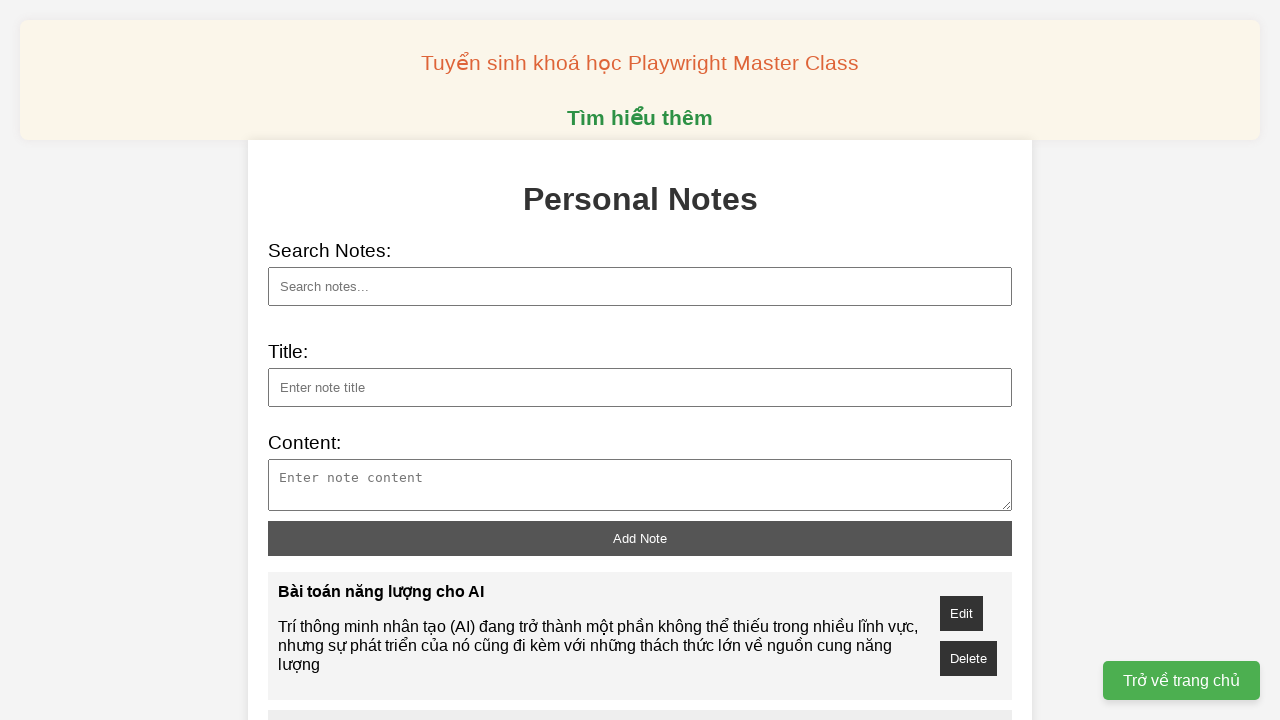

Filled note title field with 'Bệnh nhân bị liệt điều khiển cánh tay robot bằng suy nghĩ' on xpath=//input[@id='note-title']
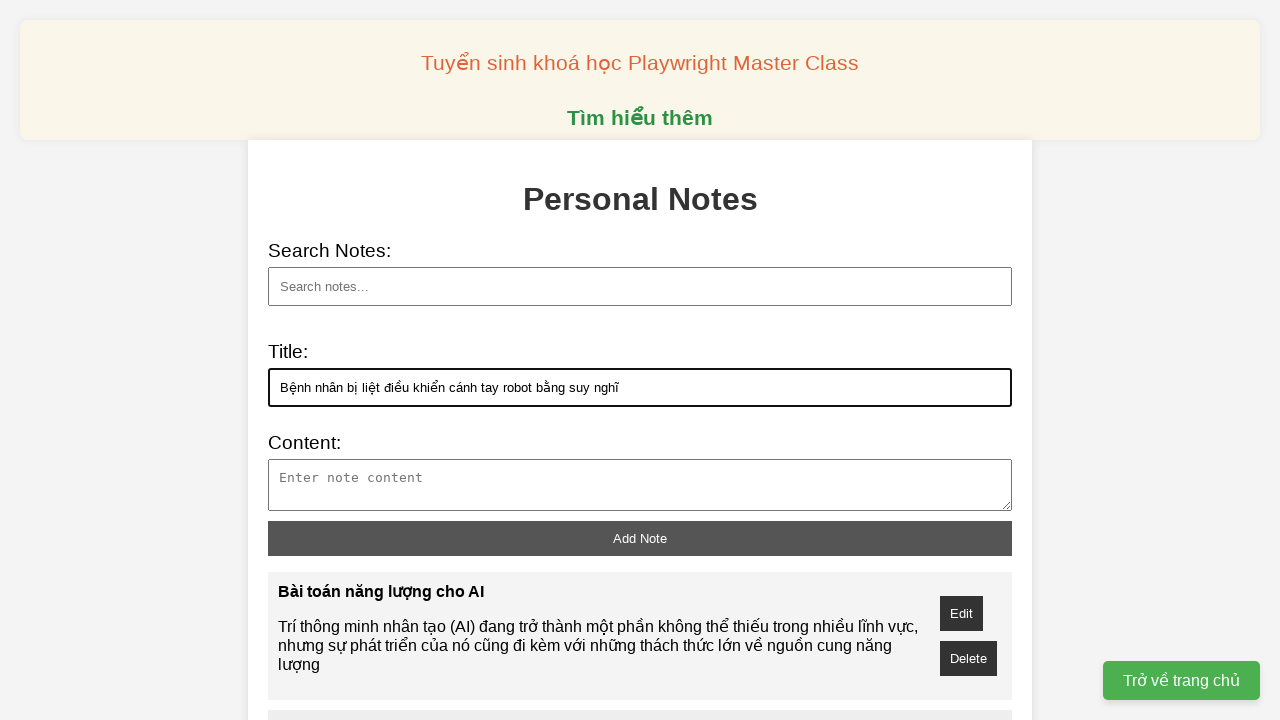

Filled note content field with content about 'Bệnh nhân bị liệt điều khiển cánh tay robot bằng suy nghĩ' on xpath=//textarea[@id='note-content']
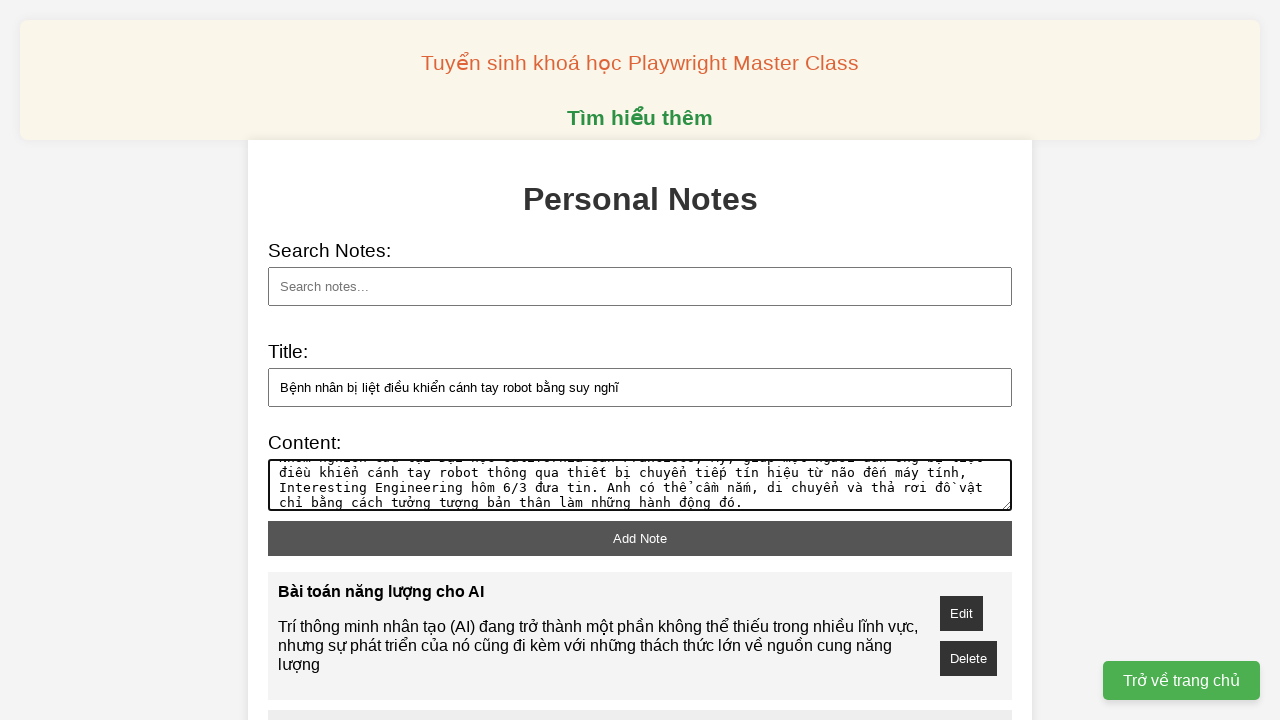

Clicked add note button to save note 'Bệnh nhân bị liệt điều khiển cánh tay robot bằng suy nghĩ' at (640, 538) on xpath=//button[@id='add-note']
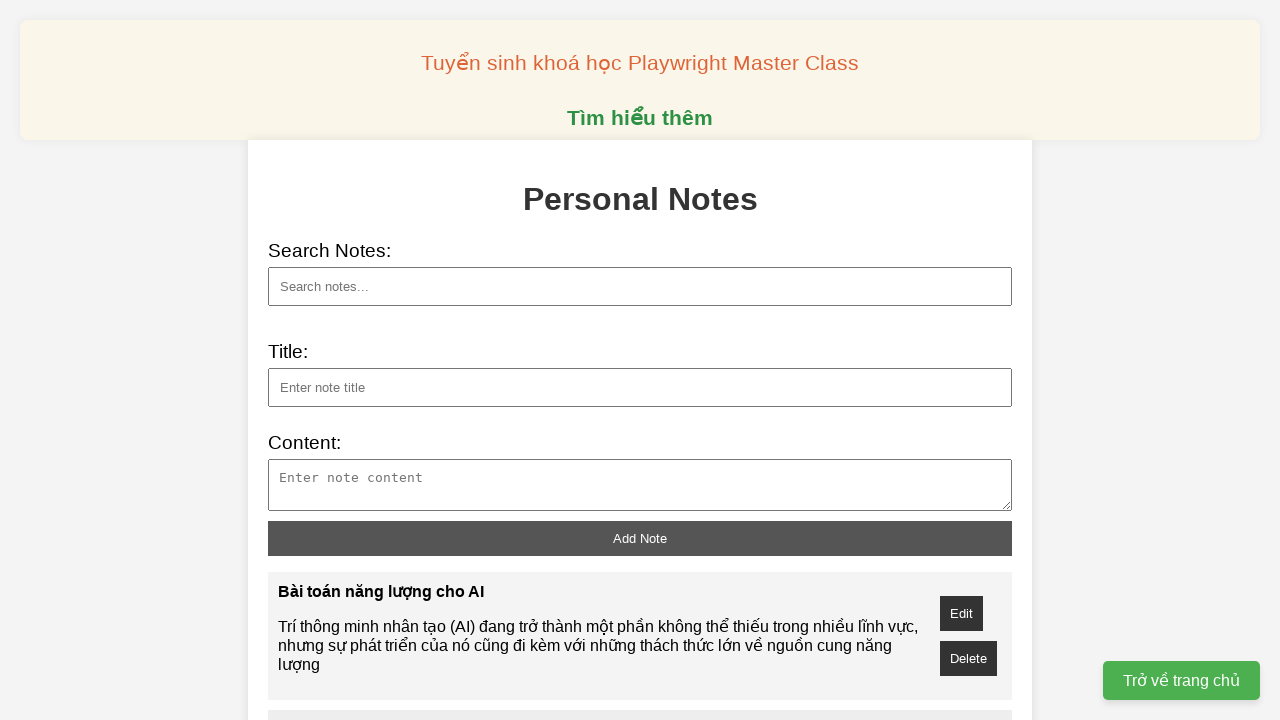

Filled note title field with 'Đề xuất nhiều chính sách gỡ khó cho hàng hóa nhập khẩu' on xpath=//input[@id='note-title']
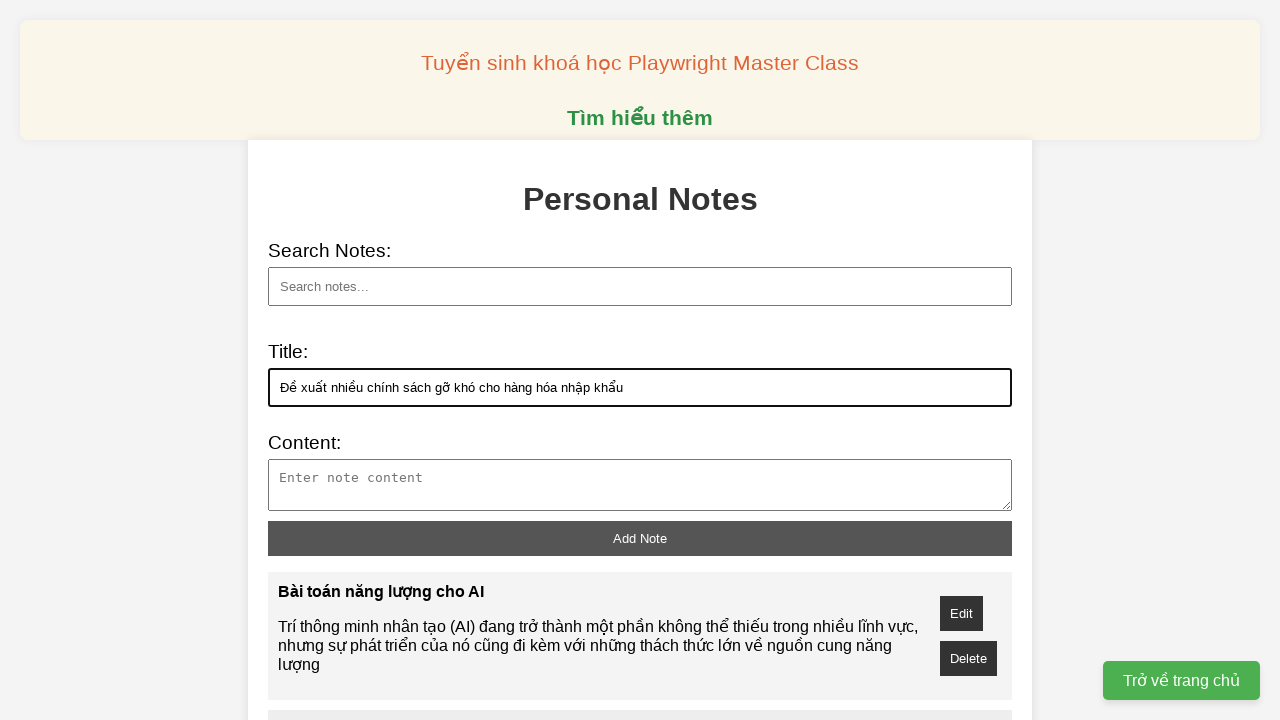

Filled note content field with content about 'Đề xuất nhiều chính sách gỡ khó cho hàng hóa nhập khẩu' on xpath=//textarea[@id='note-content']
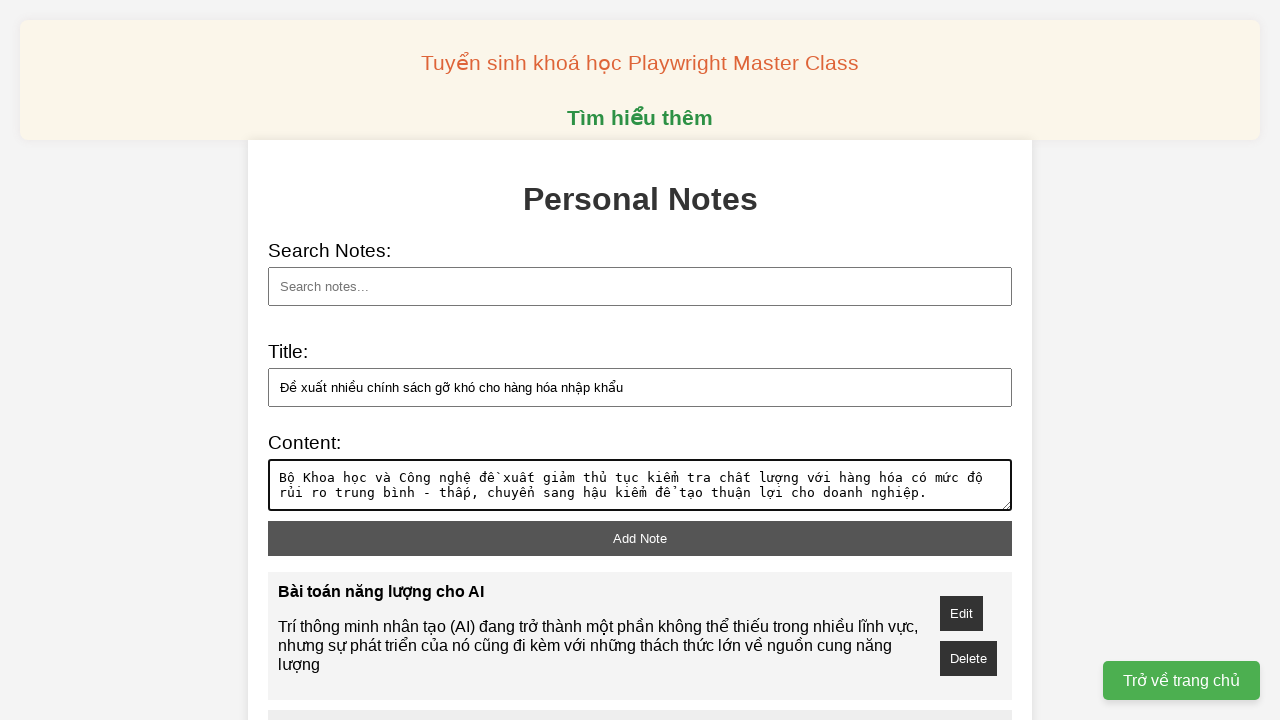

Clicked add note button to save note 'Đề xuất nhiều chính sách gỡ khó cho hàng hóa nhập khẩu' at (640, 538) on xpath=//button[@id='add-note']
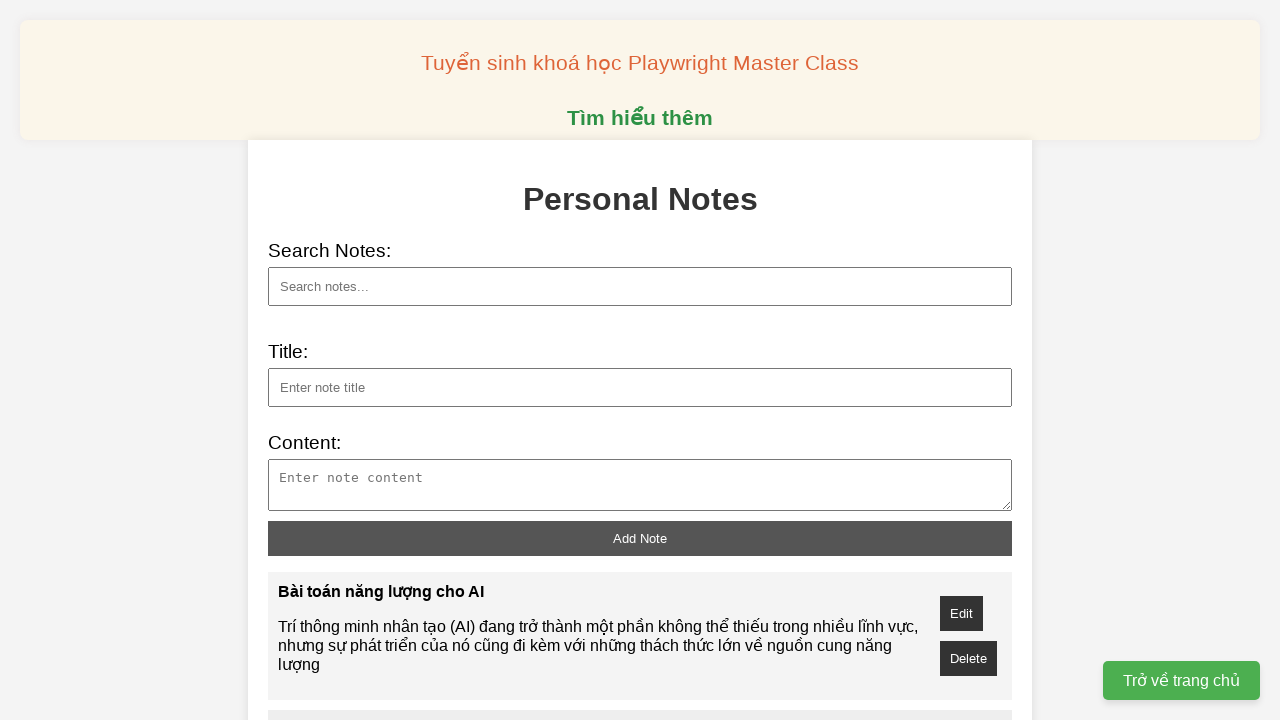

Filled note title field with 'Khánh Hòa thí điểm 440 ha vùng nuôi biển công nghệ cao' on xpath=//input[@id='note-title']
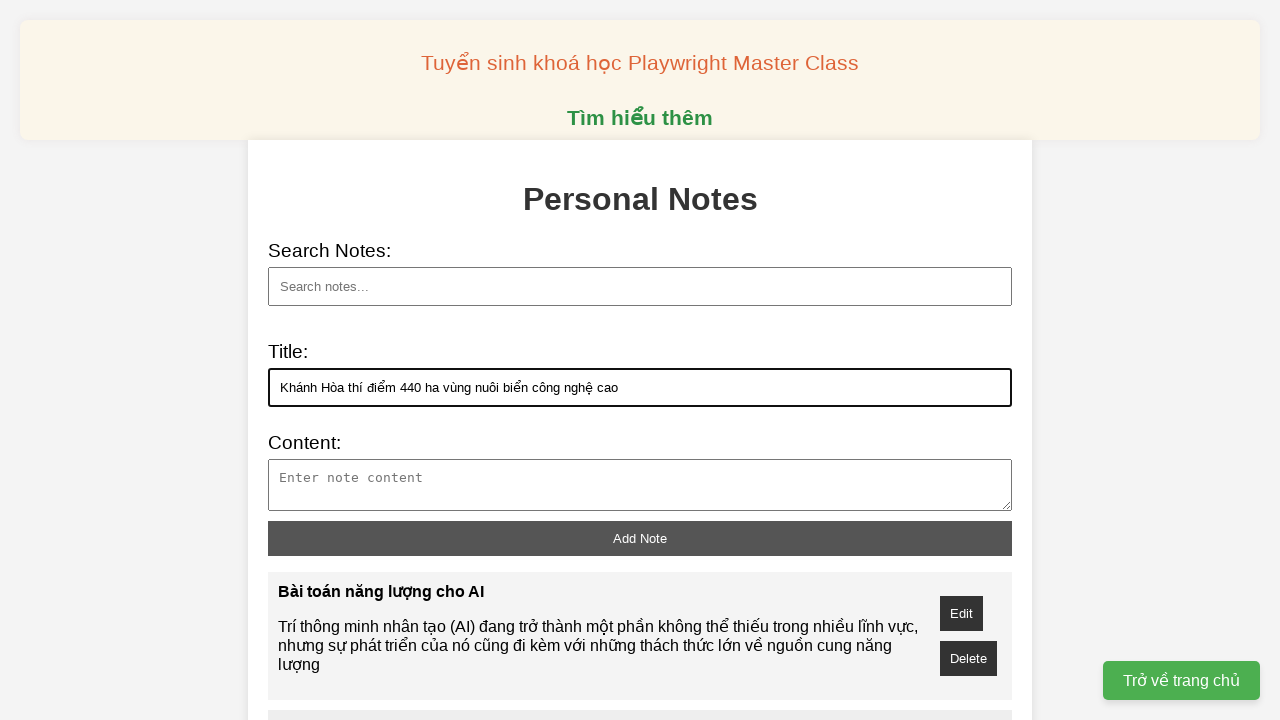

Filled note content field with content about 'Khánh Hòa thí điểm 440 ha vùng nuôi biển công nghệ cao' on xpath=//textarea[@id='note-content']
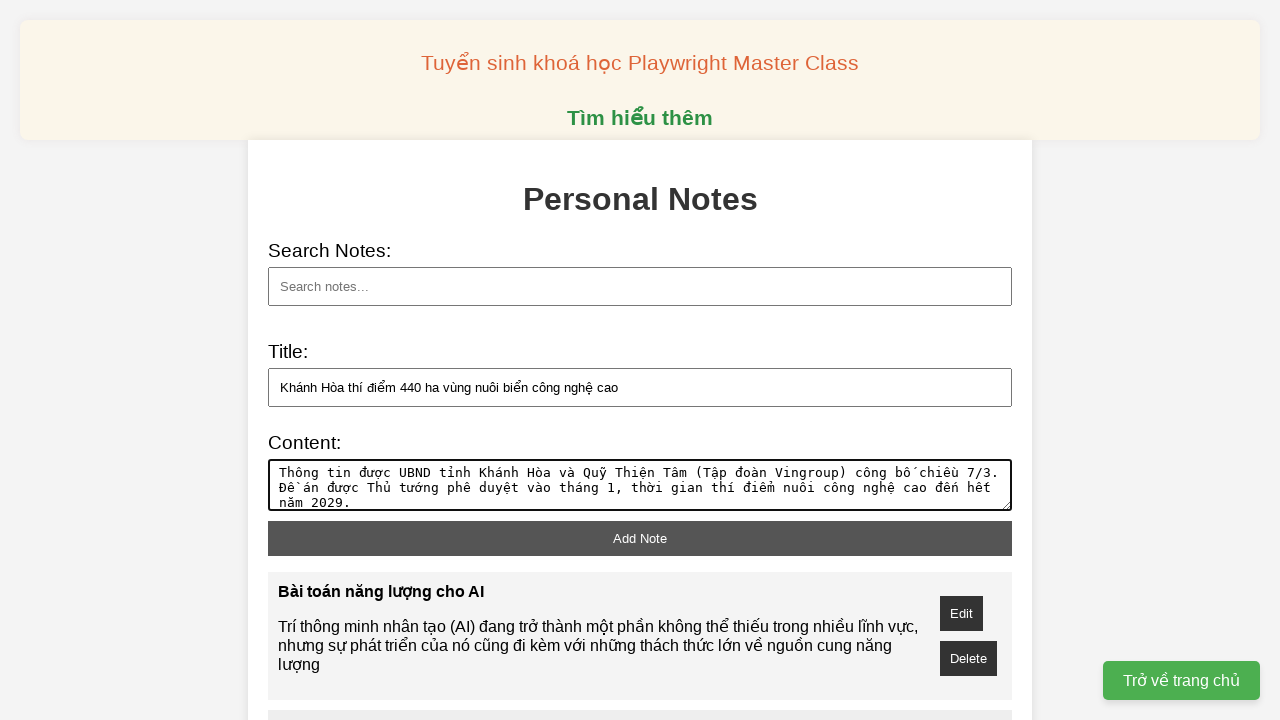

Clicked add note button to save note 'Khánh Hòa thí điểm 440 ha vùng nuôi biển công nghệ cao' at (640, 538) on xpath=//button[@id='add-note']
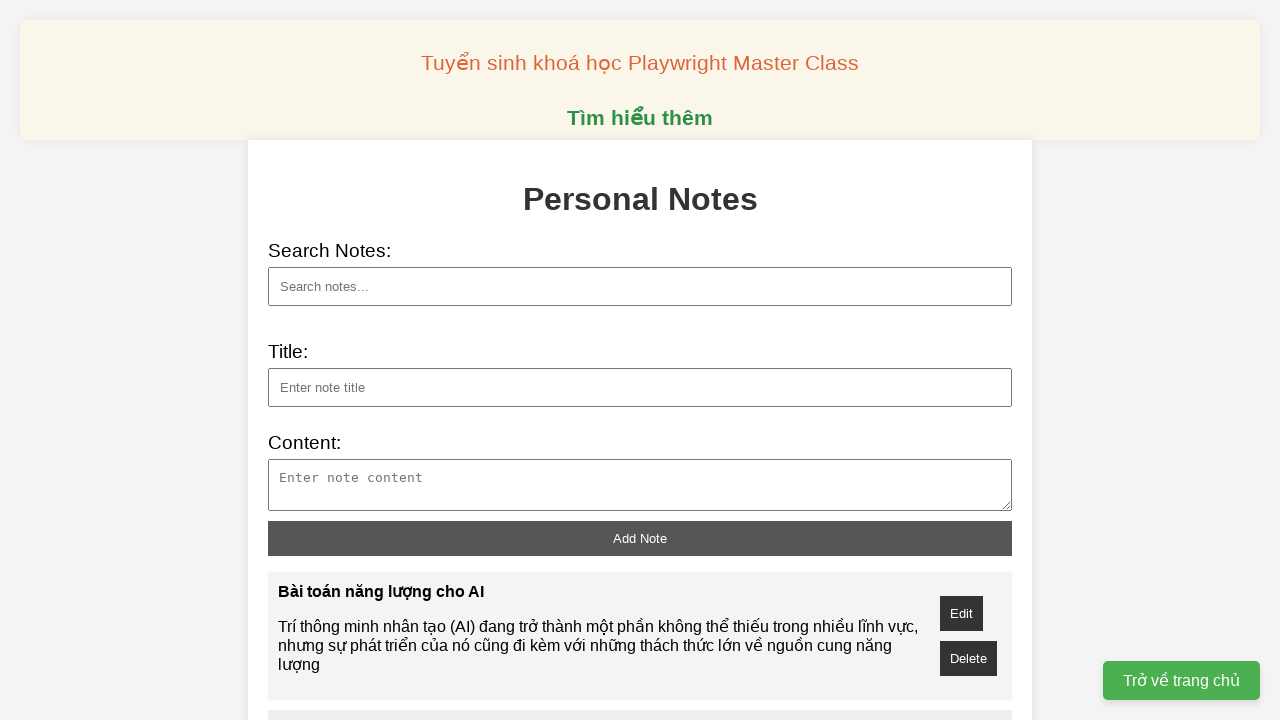

Filled note title field with 'Robot hình người tiên tiến nhất thế giới' on xpath=//input[@id='note-title']
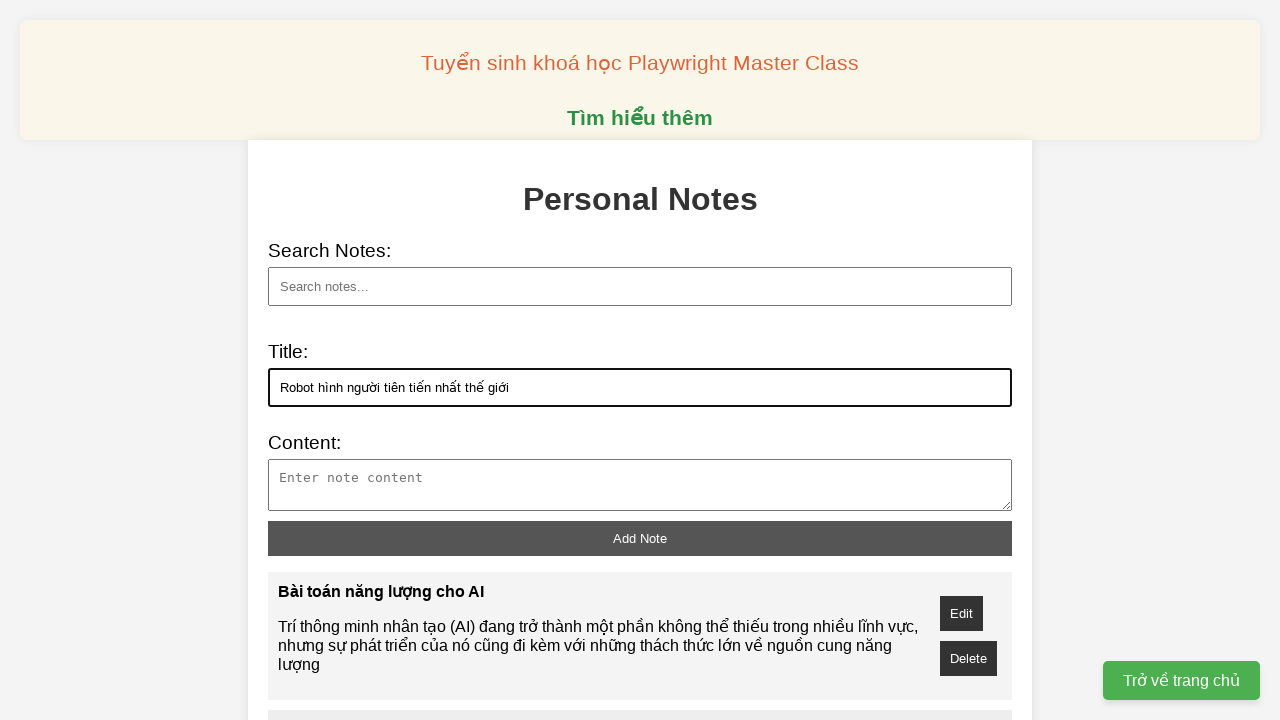

Filled note content field with content about 'Robot hình người tiên tiến nhất thế giới' on xpath=//textarea[@id='note-content']
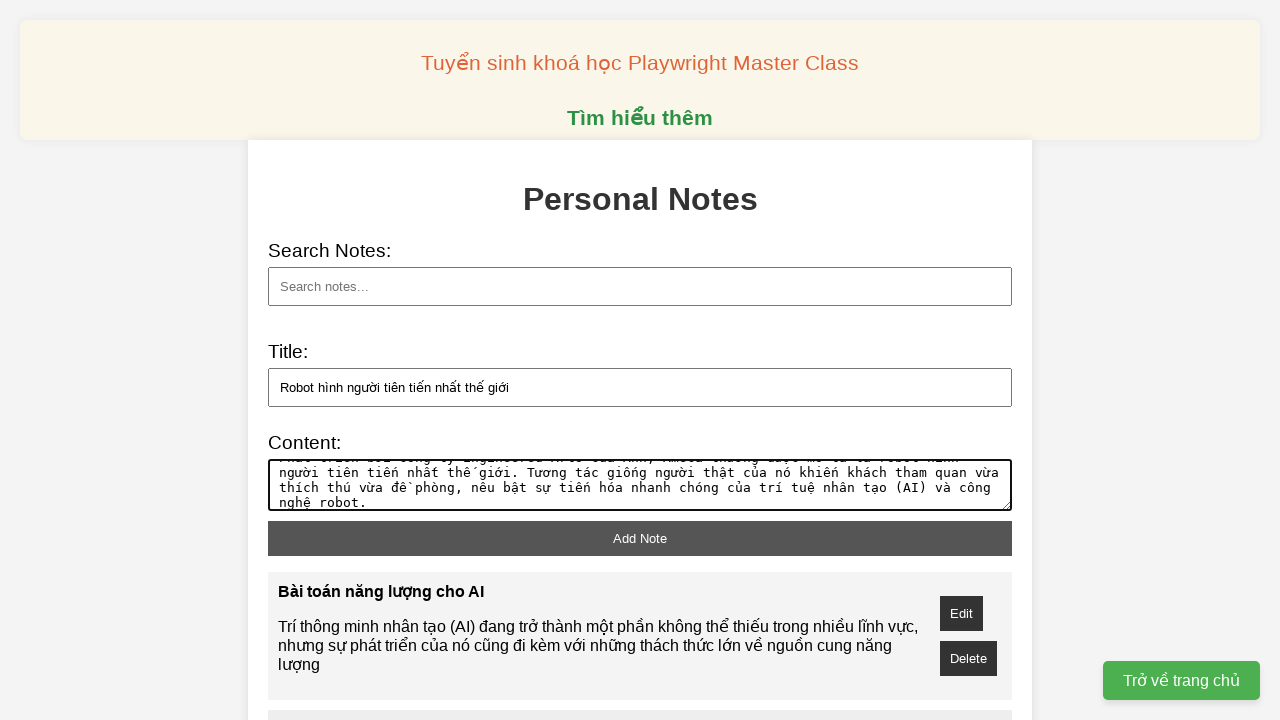

Clicked add note button to save note 'Robot hình người tiên tiến nhất thế giới' at (640, 538) on xpath=//button[@id='add-note']
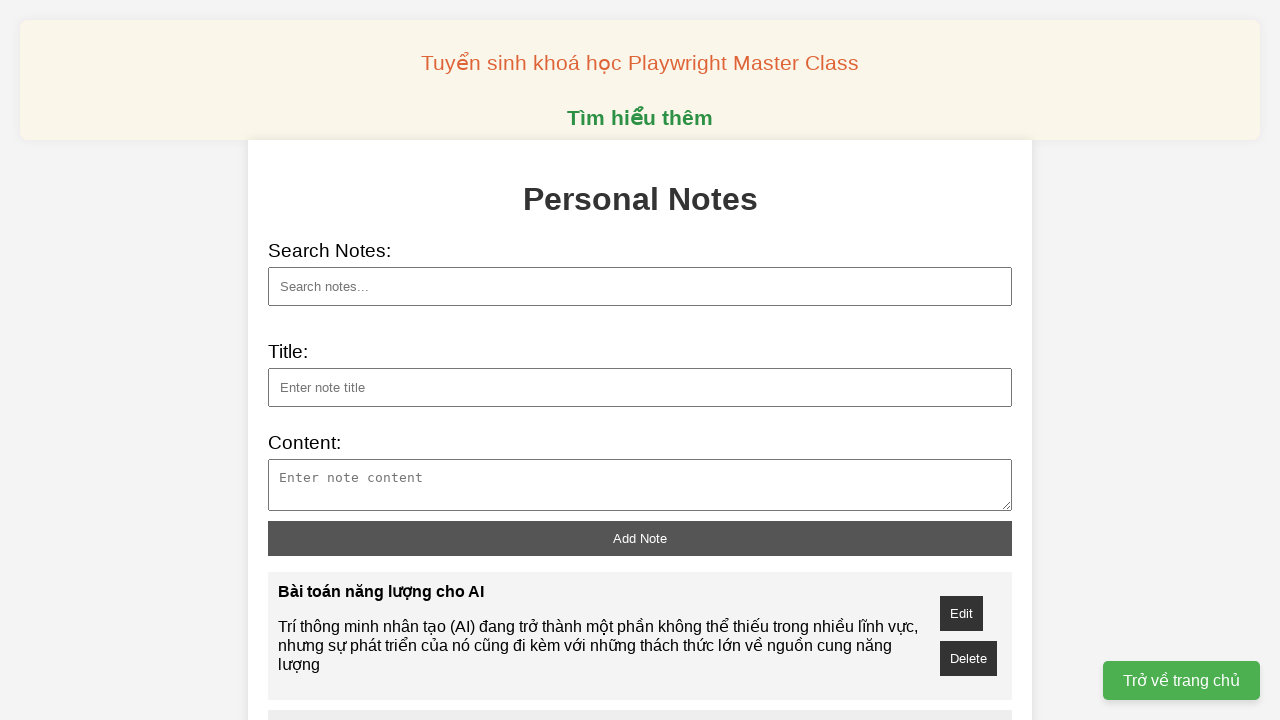

Filled search field with 'Robot hình người tiên tiến nhất thế giới' to search for the last note on xpath=//input[@id='search']
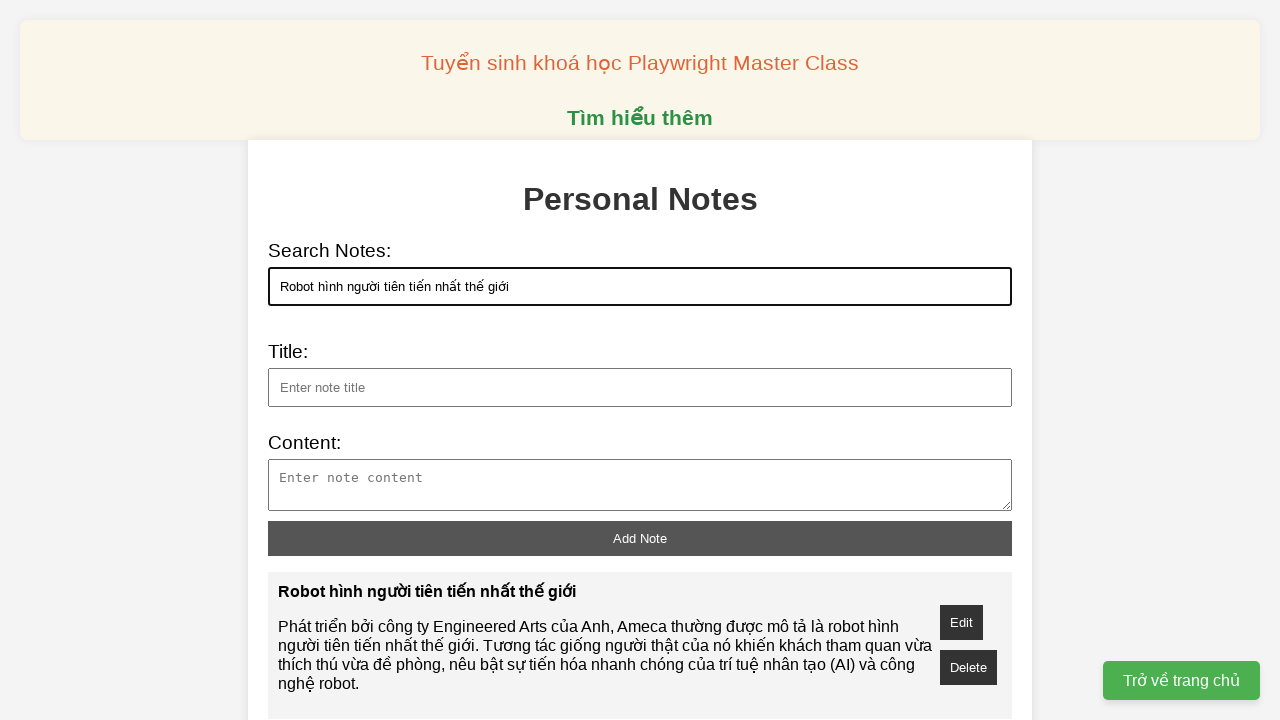

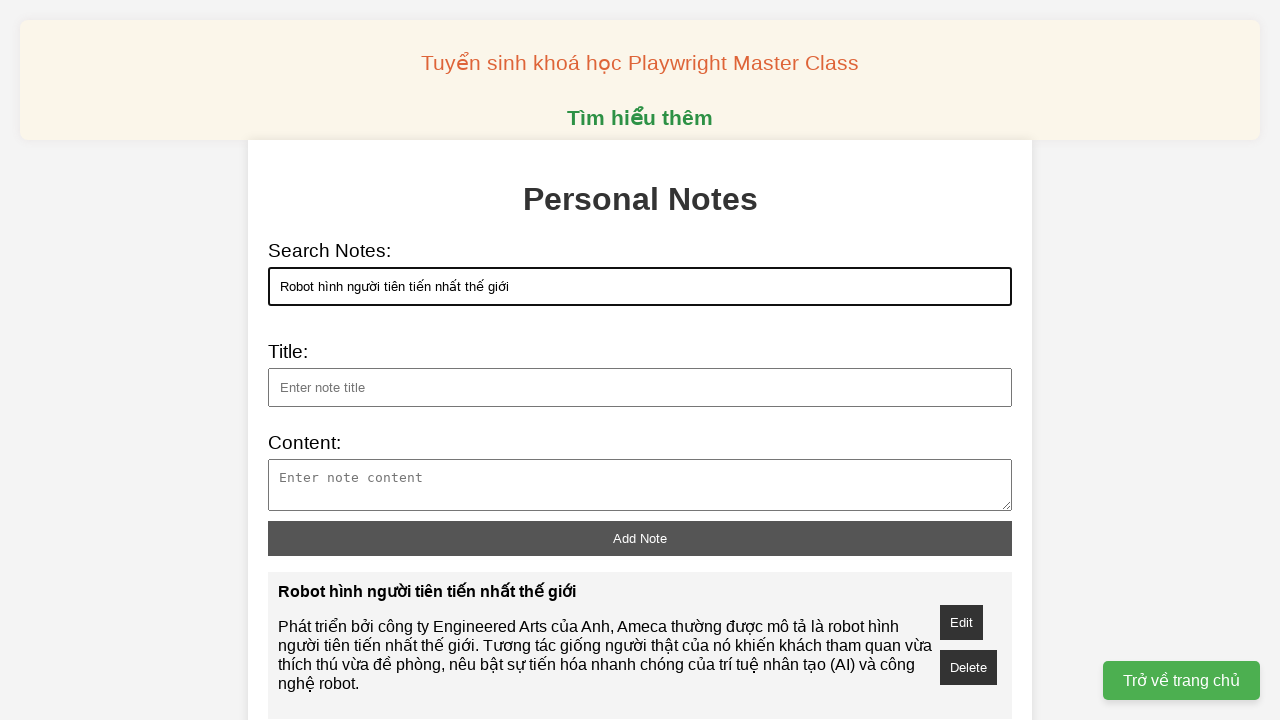